Tests that edits are saved when the edit field loses focus (blur event)

Starting URL: https://demo.playwright.dev/todomvc

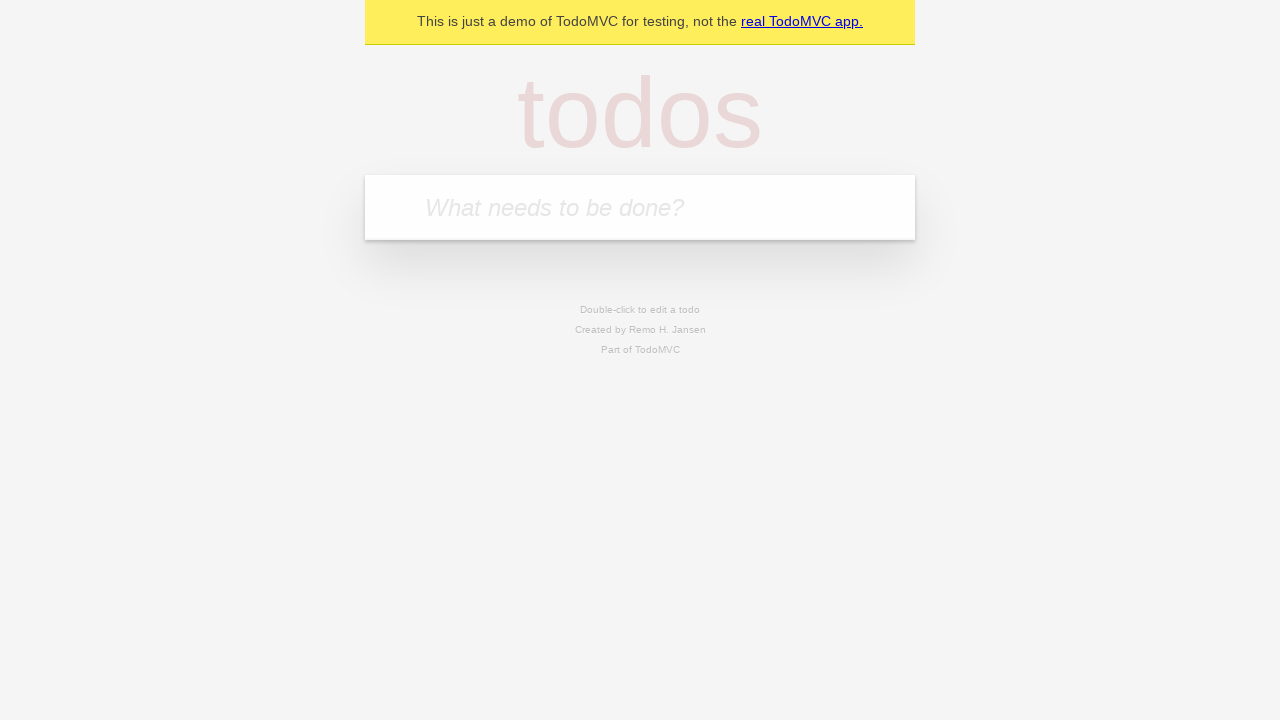

Filled new todo field with 'buy some cheese' on .new-todo
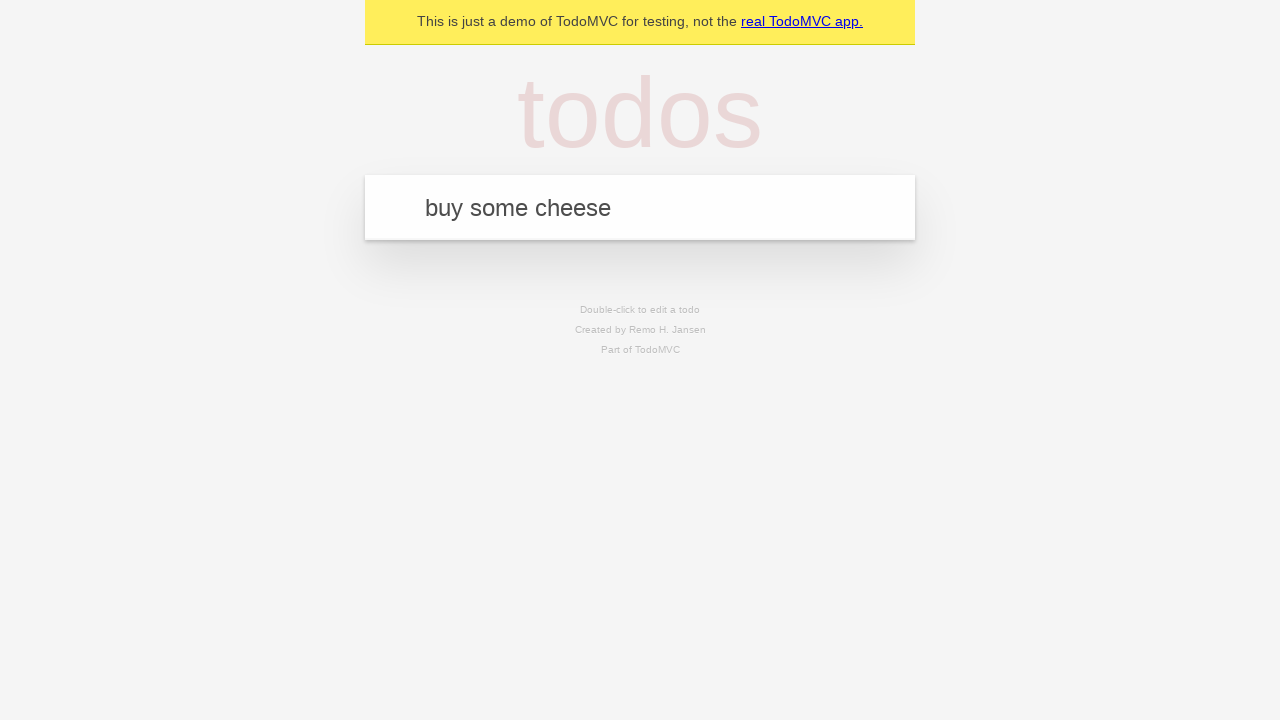

Pressed Enter to create first todo on .new-todo
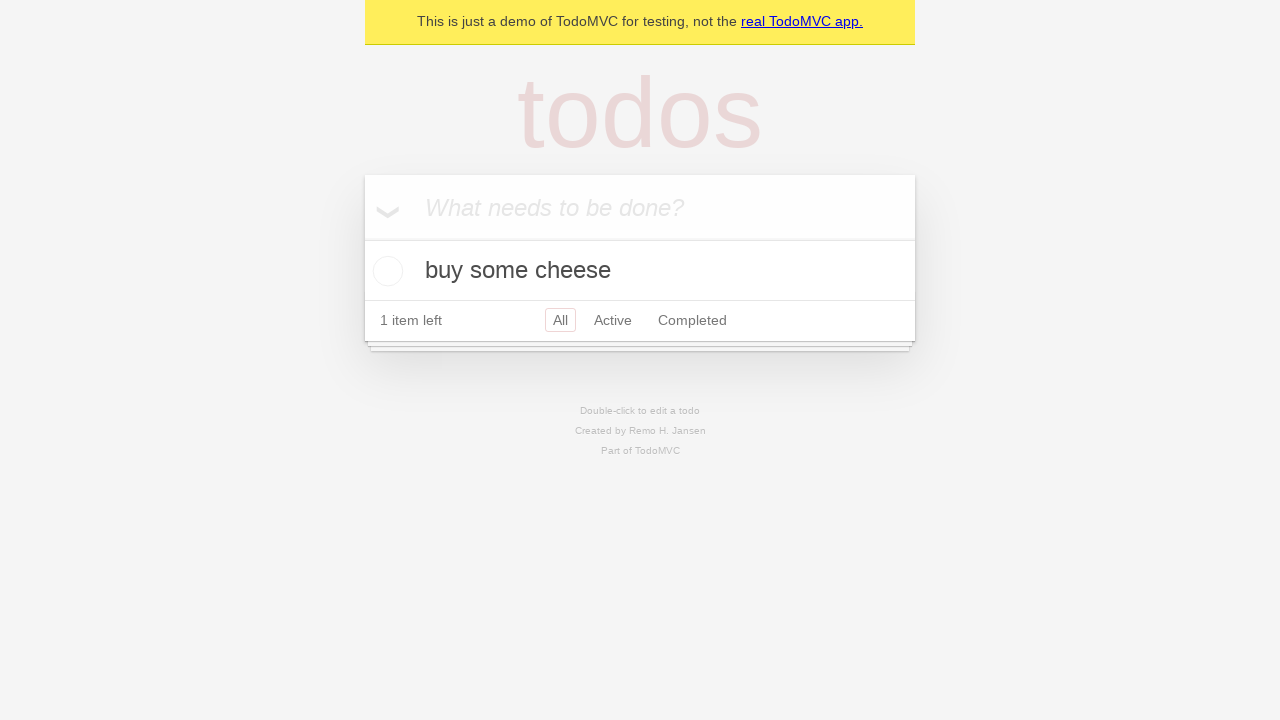

Filled new todo field with 'feed the cat' on .new-todo
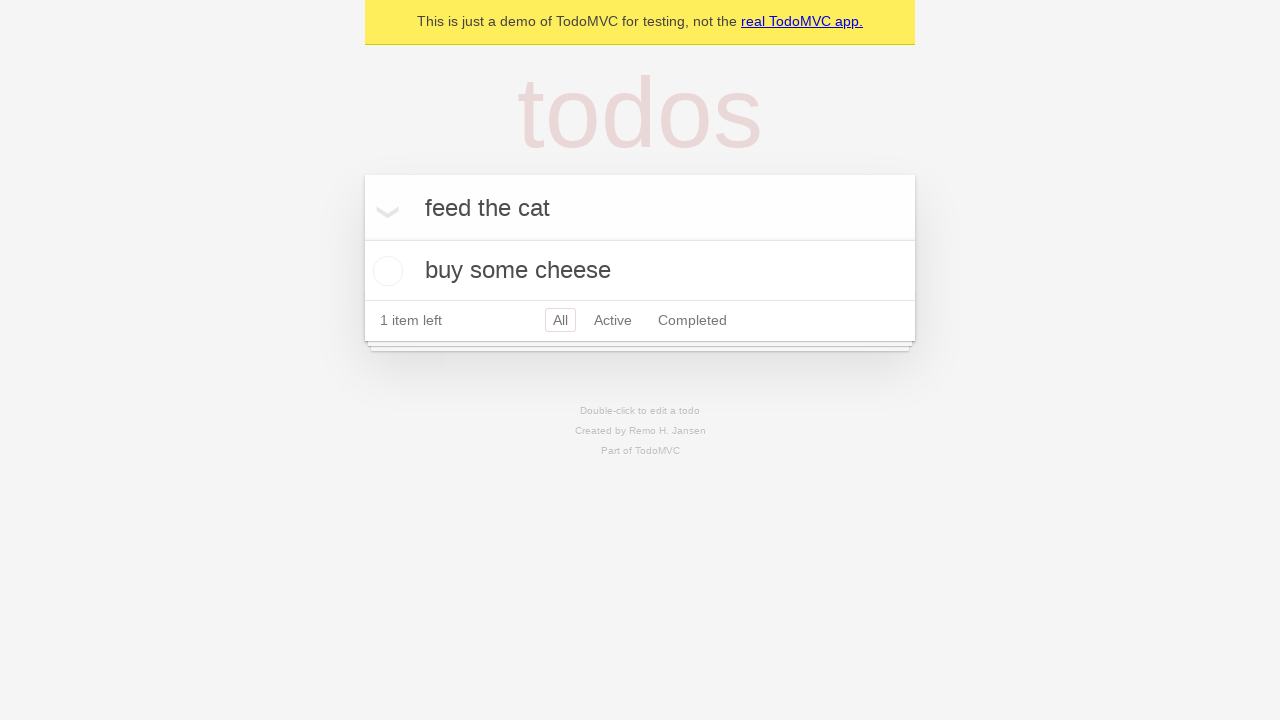

Pressed Enter to create second todo on .new-todo
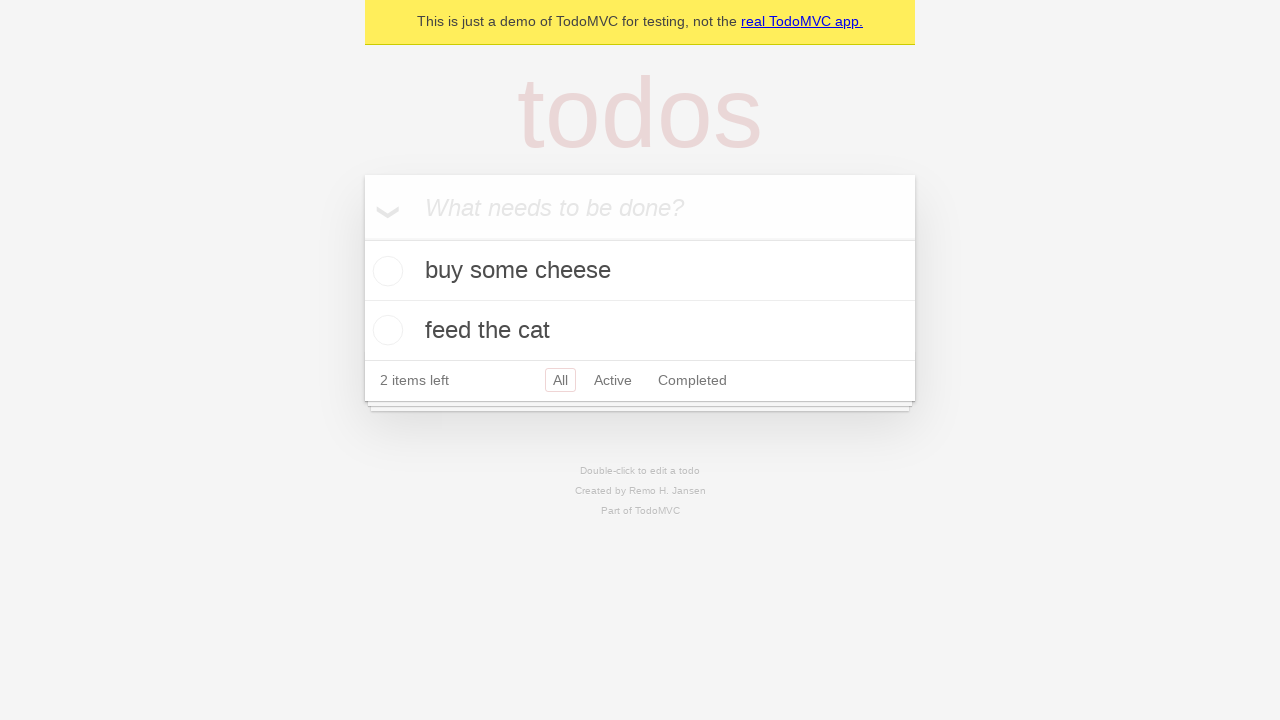

Filled new todo field with 'book a doctors appointment' on .new-todo
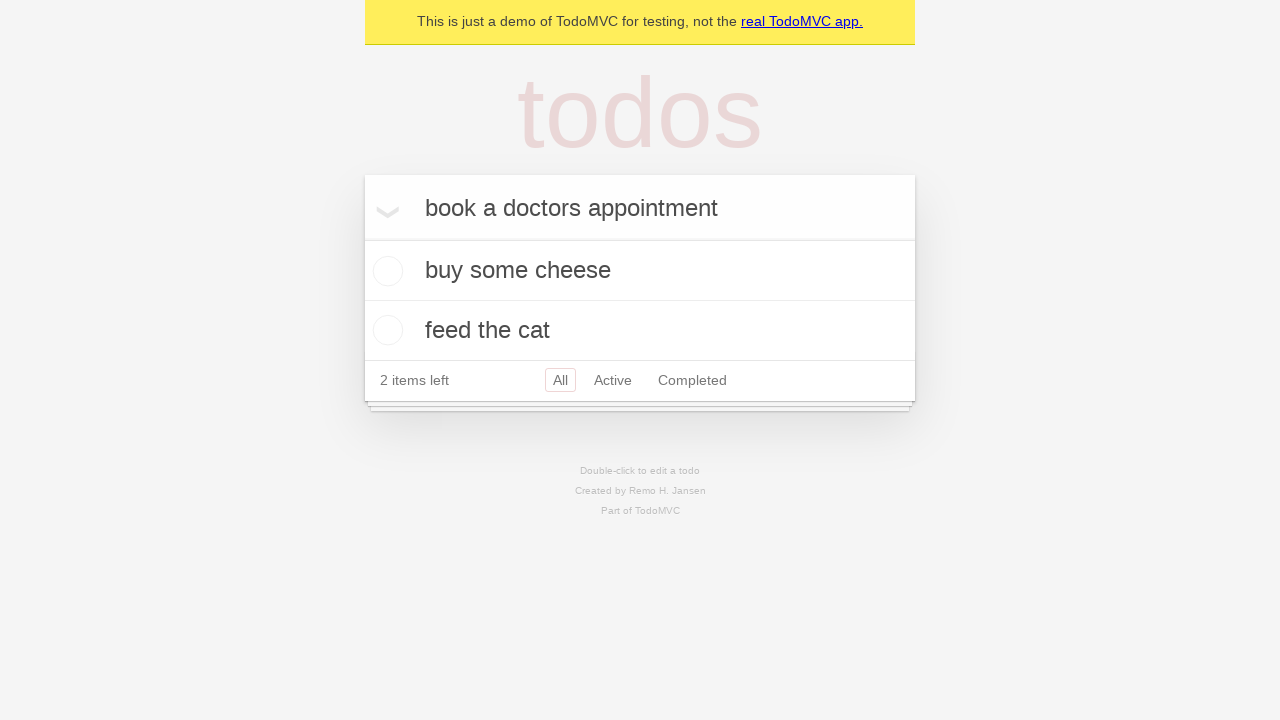

Pressed Enter to create third todo on .new-todo
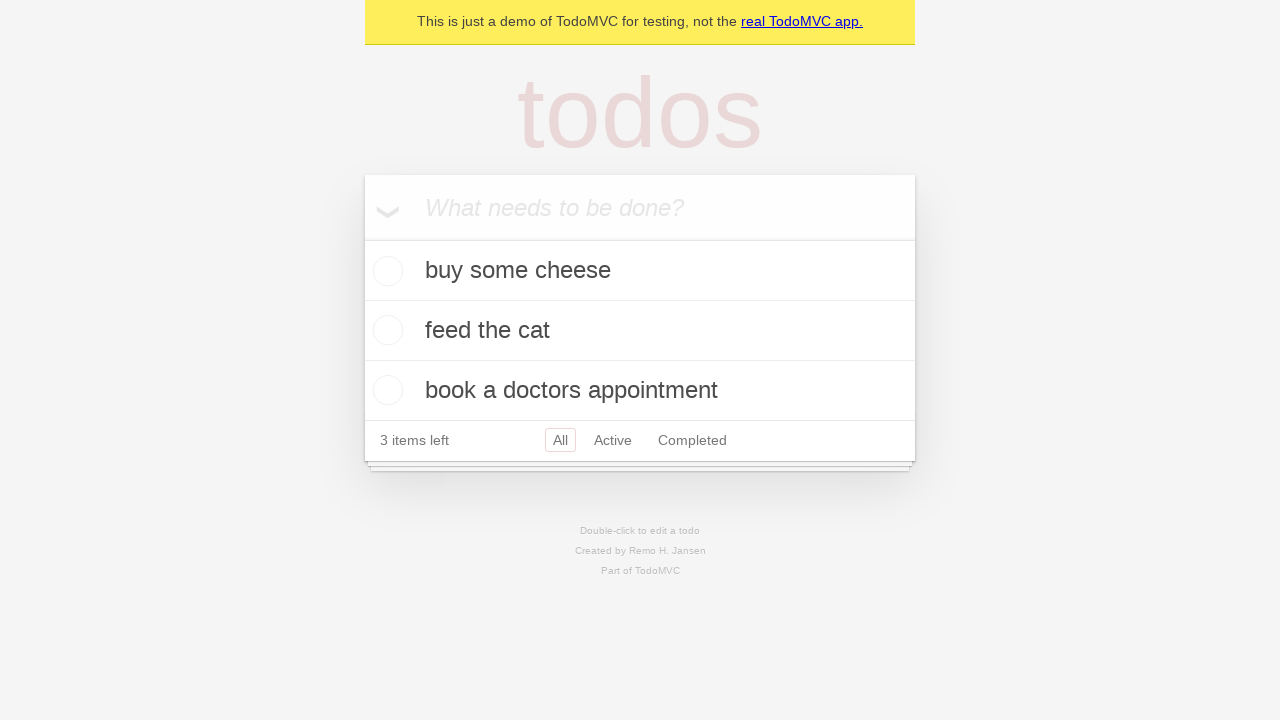

Double-clicked second todo to enter edit mode at (640, 331) on .todo-list li >> nth=1
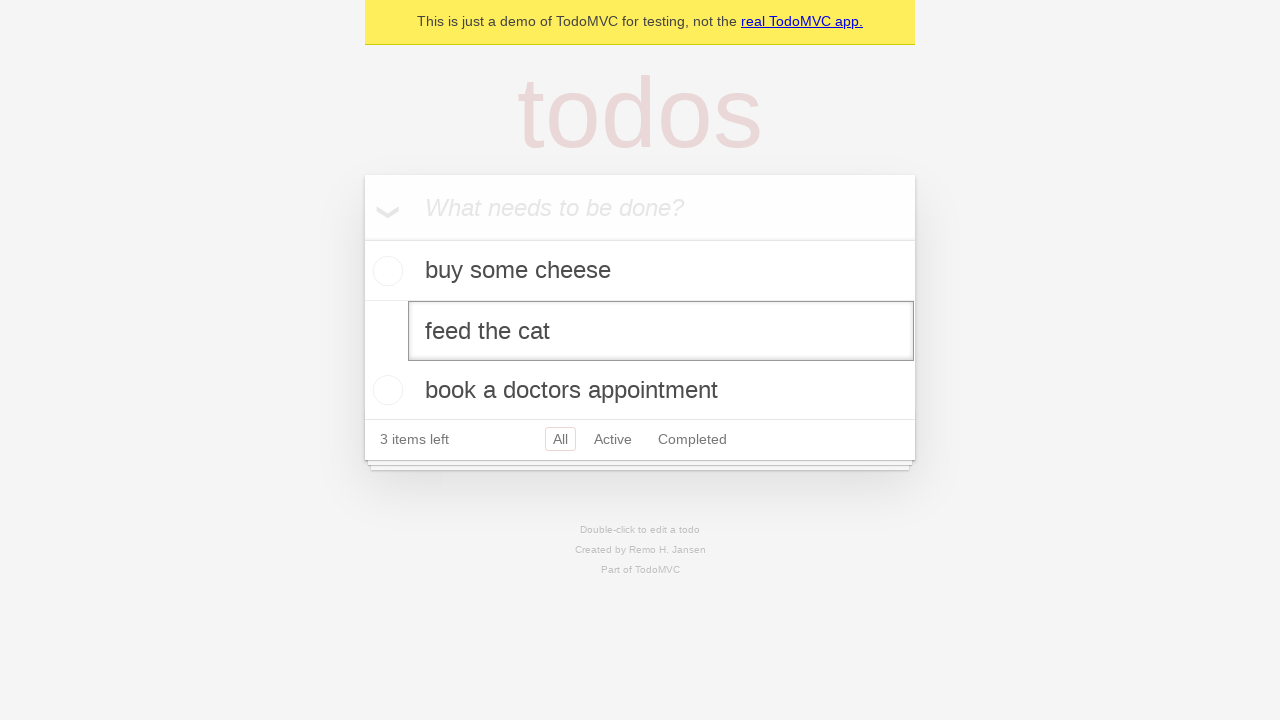

Filled edit field with new text 'buy some sausages' on .todo-list li >> nth=1 >> .edit
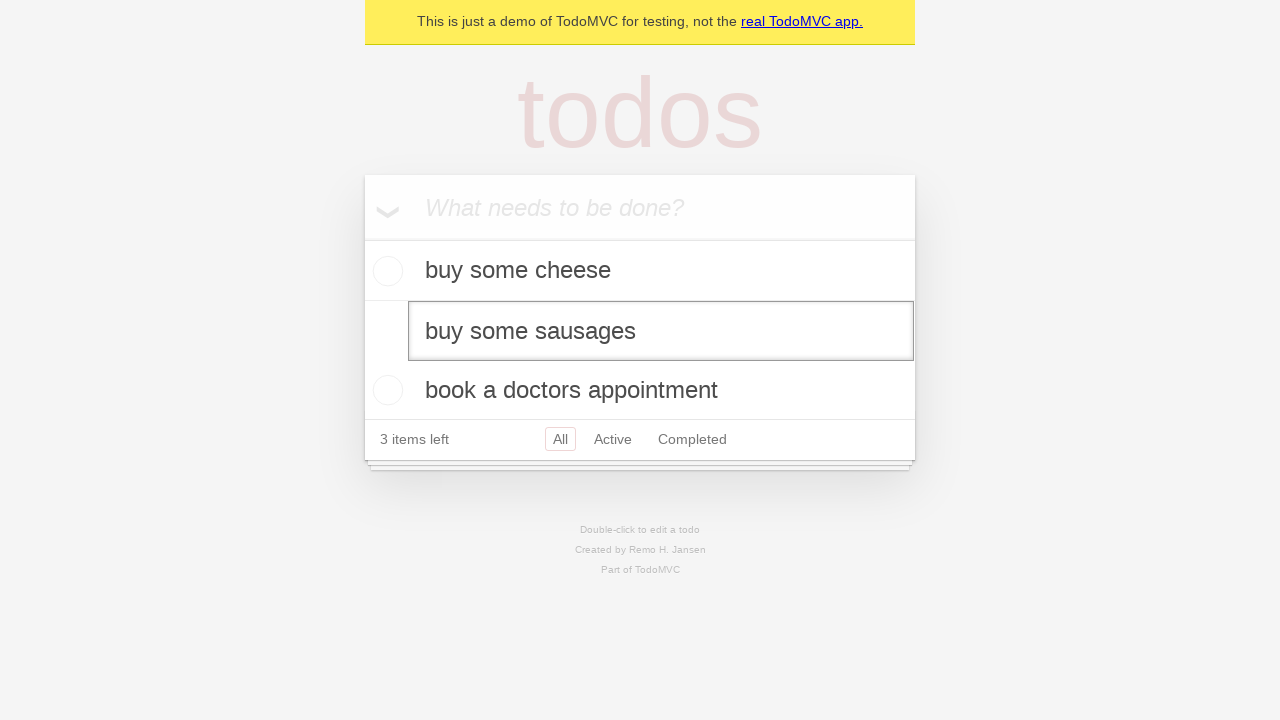

Triggered blur event on edit field to save changes
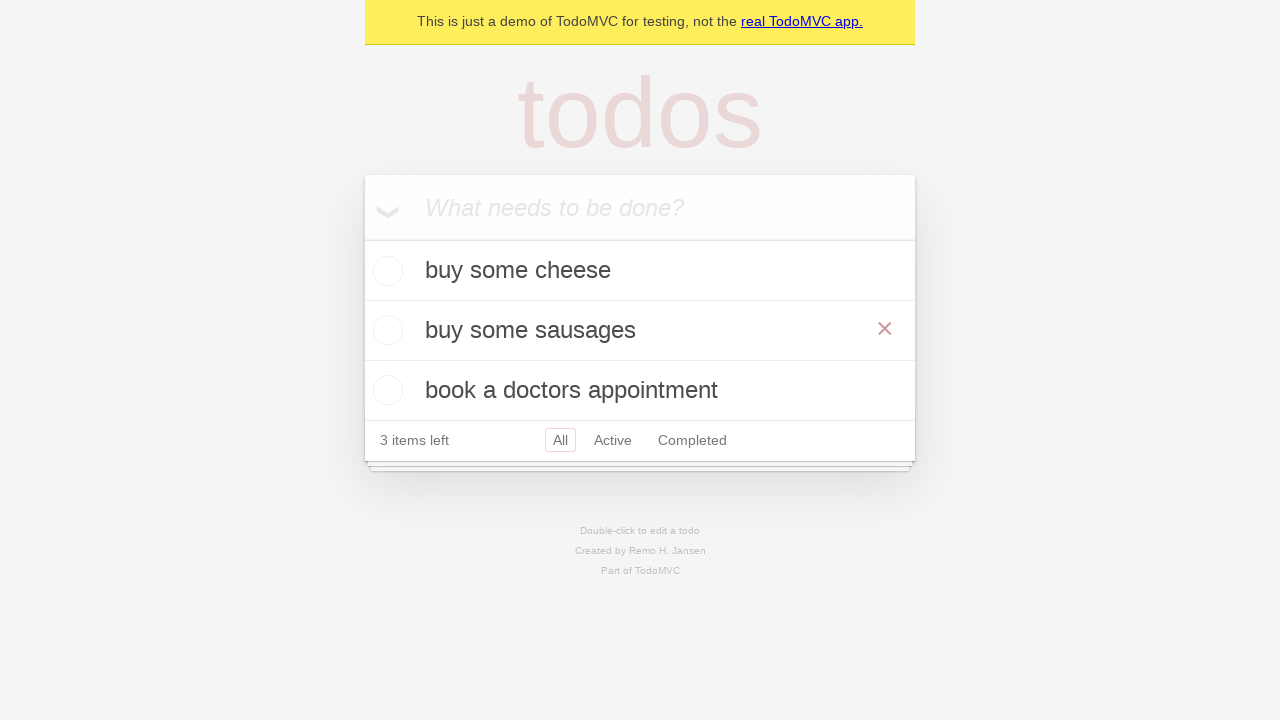

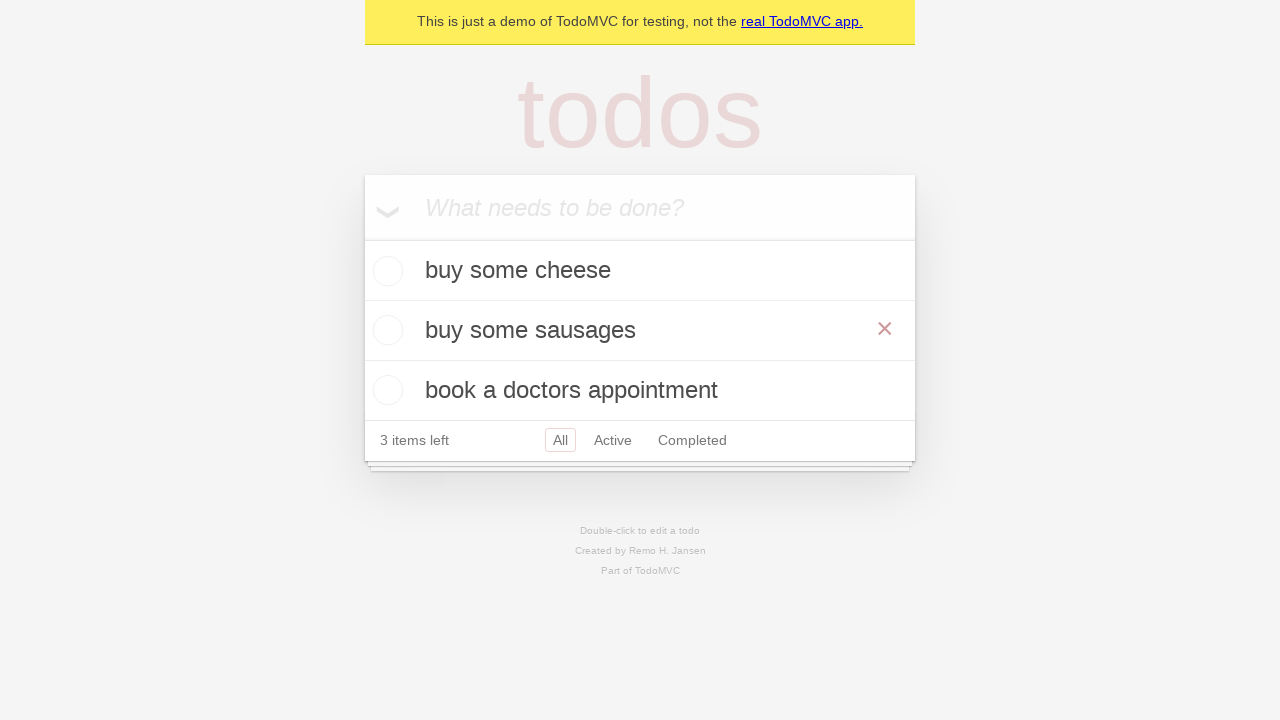